Tests JavaScript prompt dialog by clicking a button to trigger the prompt, entering a name, and accepting the dialog (alternative implementation).

Starting URL: https://bonigarcia.dev/selenium-webdriver-java/dialog-boxes.html

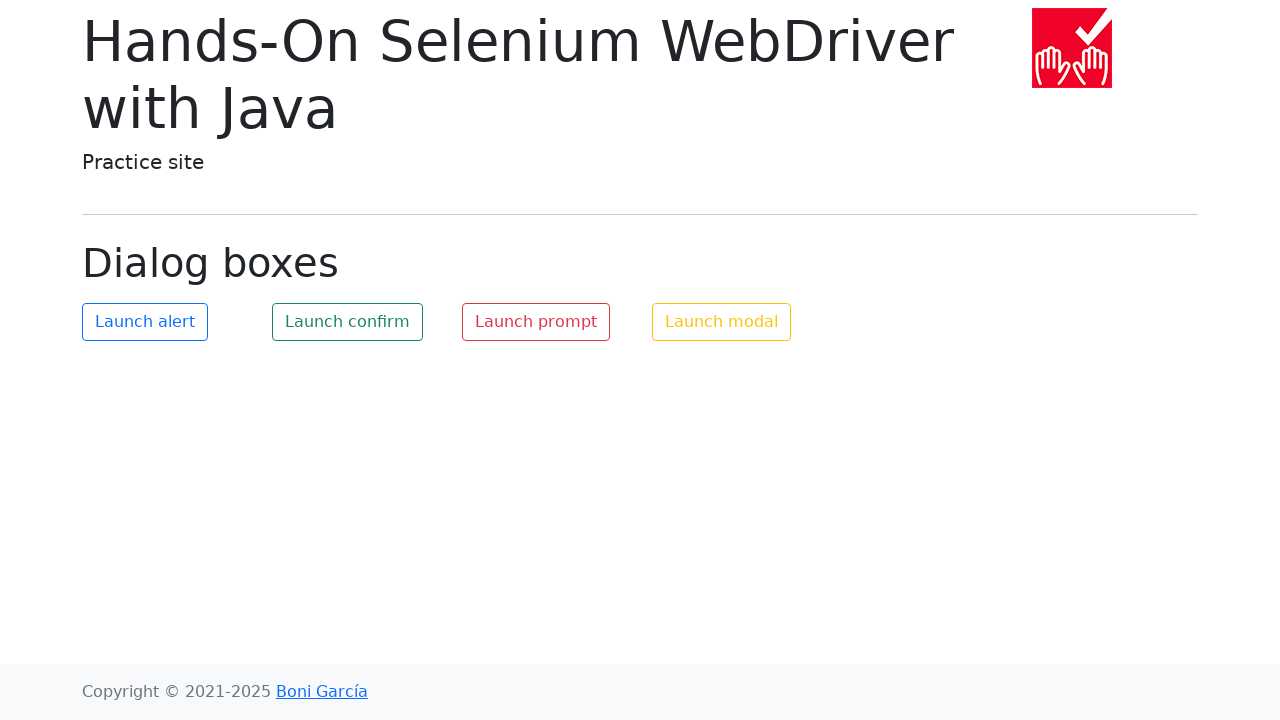

Set up dialog handler to listen for prompt dialog
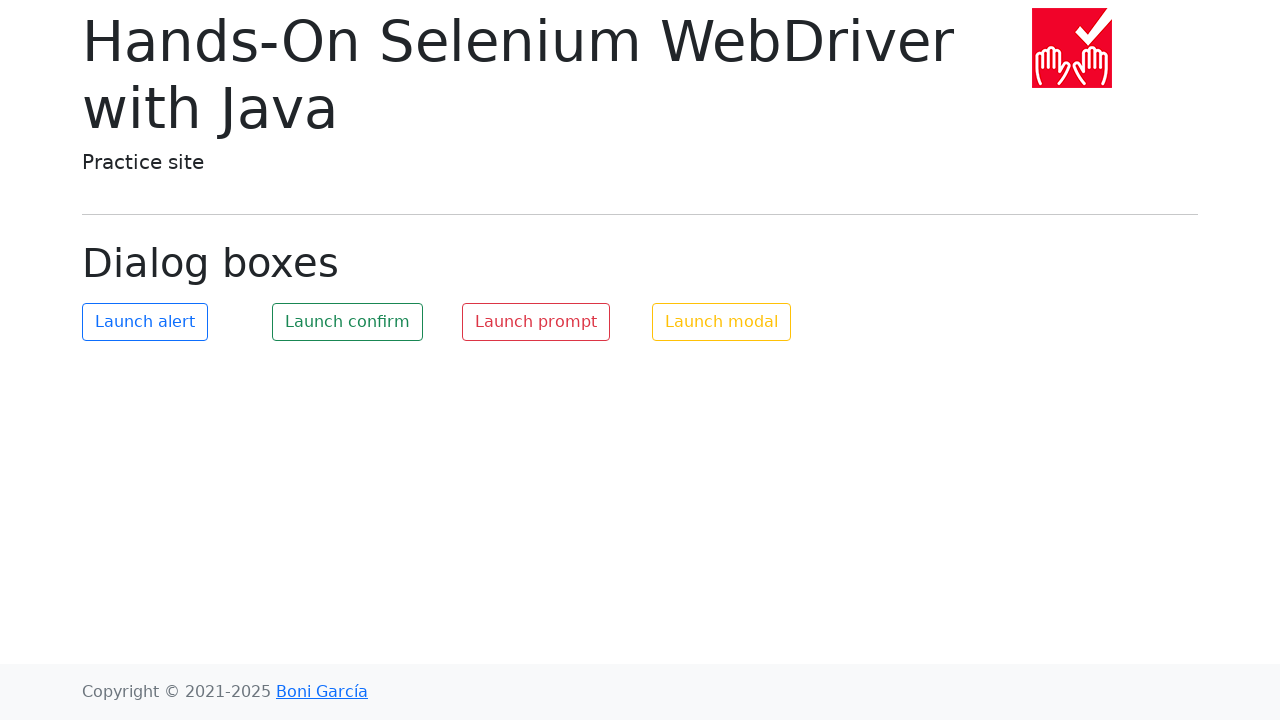

Clicked the prompt button to trigger JavaScript prompt dialog at (536, 322) on #my-prompt
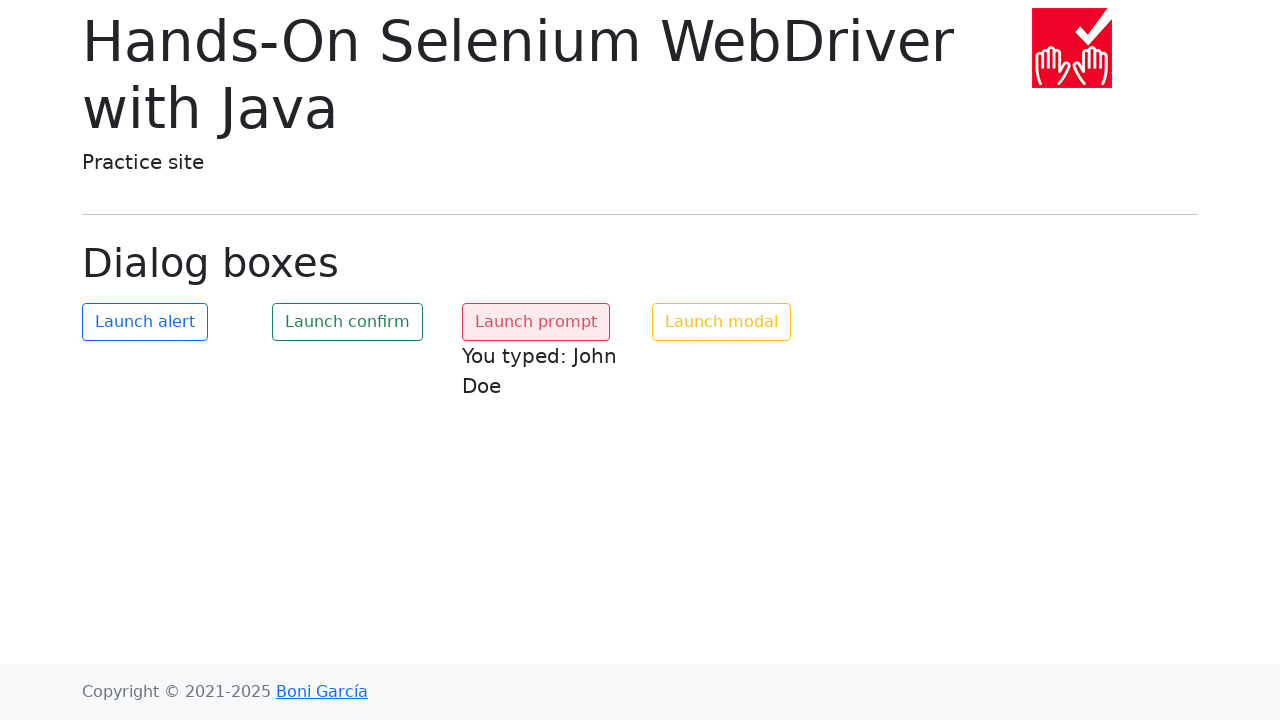

Waited 500ms for dialog interaction to complete
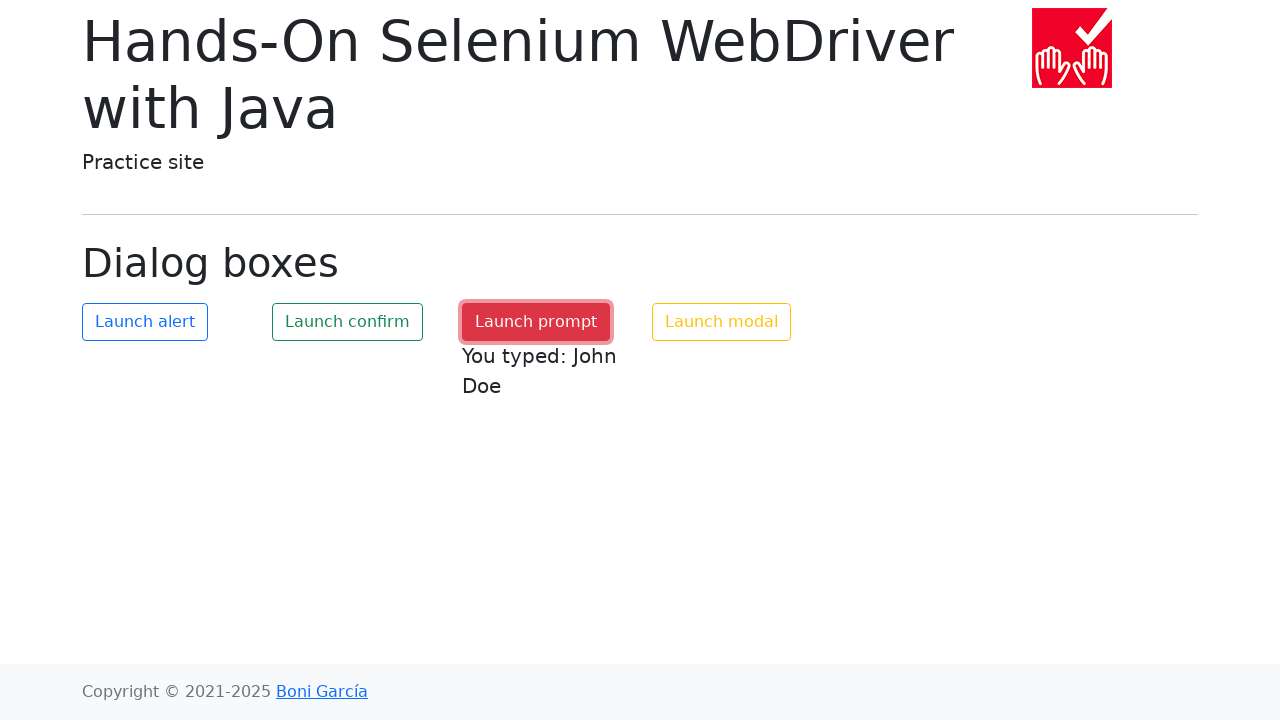

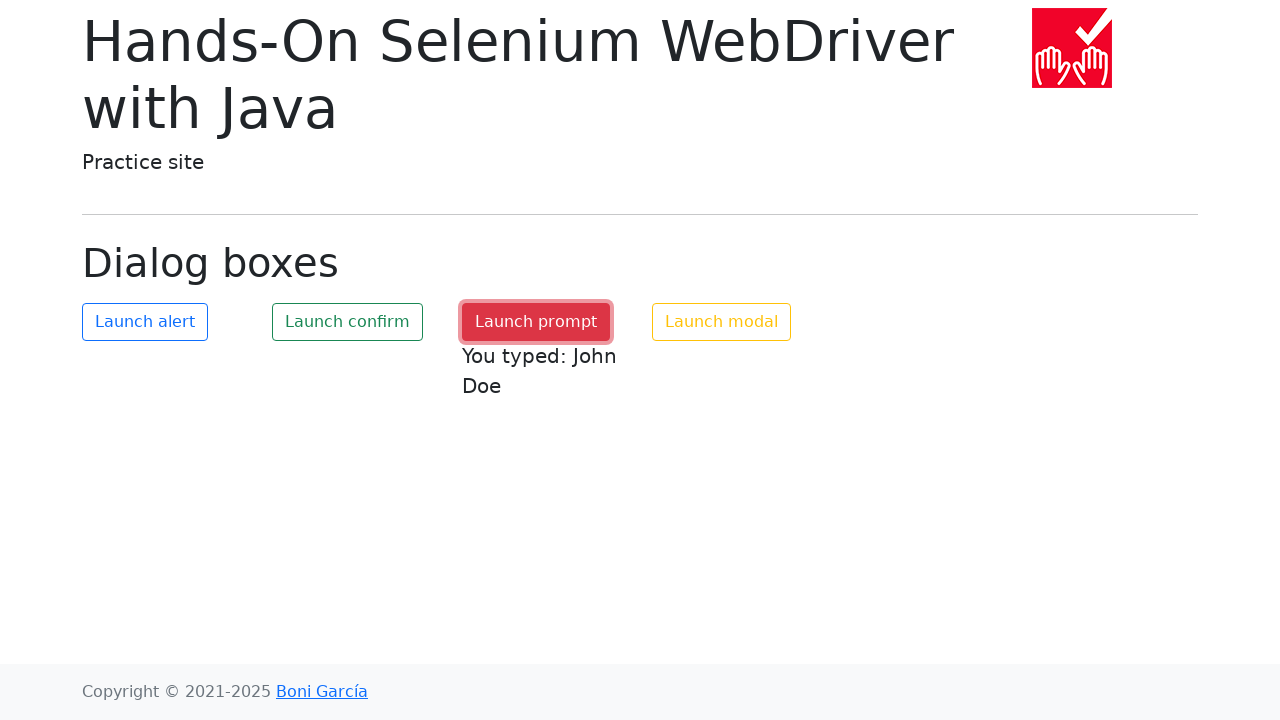